Tests JavaScript alert handling by interacting with different types of alerts: simple alert, confirmation dialog, and prompt dialog

Starting URL: https://the-internet.herokuapp.com/javascript_alerts

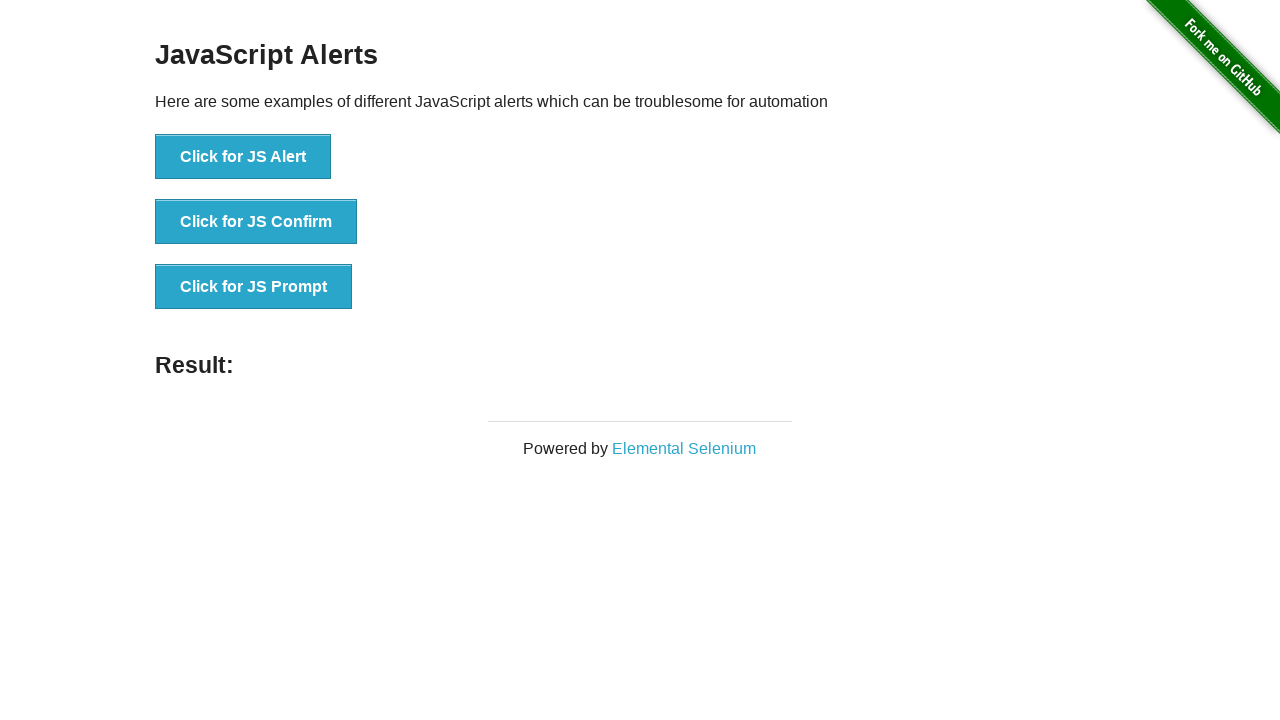

Navigated to JavaScript alerts test page
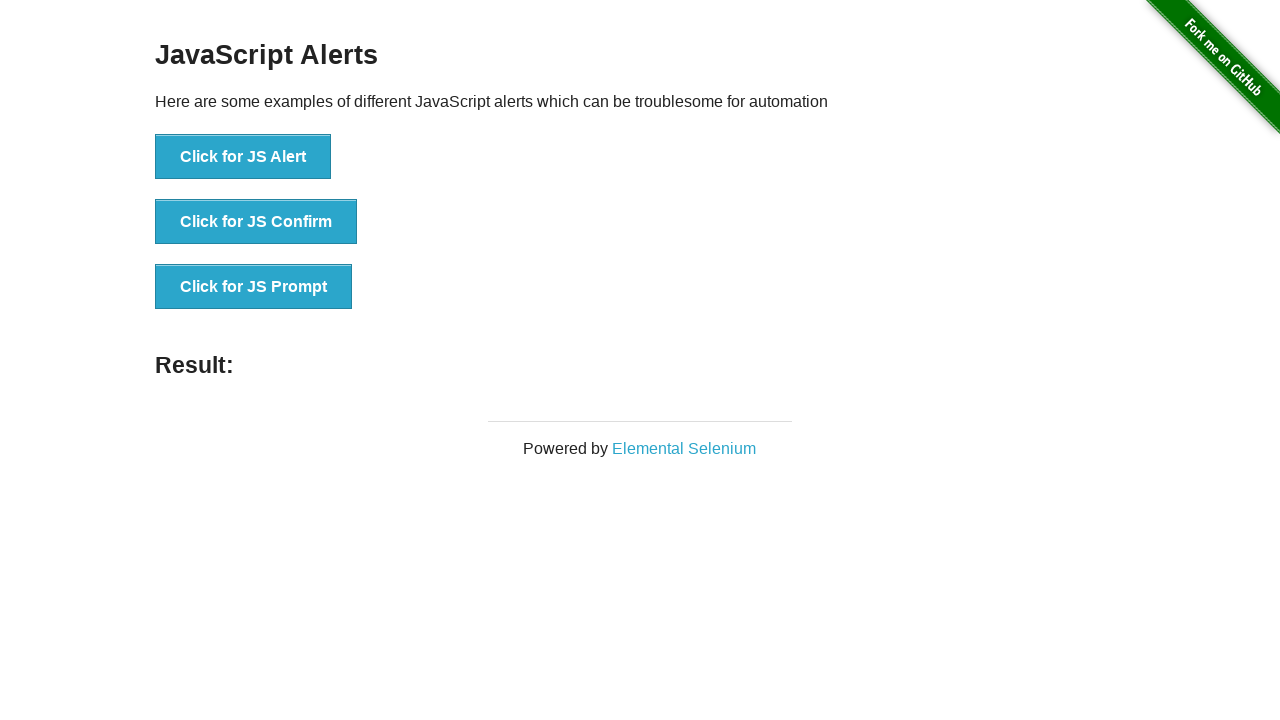

Clicked button to trigger simple alert at (243, 157) on xpath=//button[normalize-space()='Click for JS Alert']
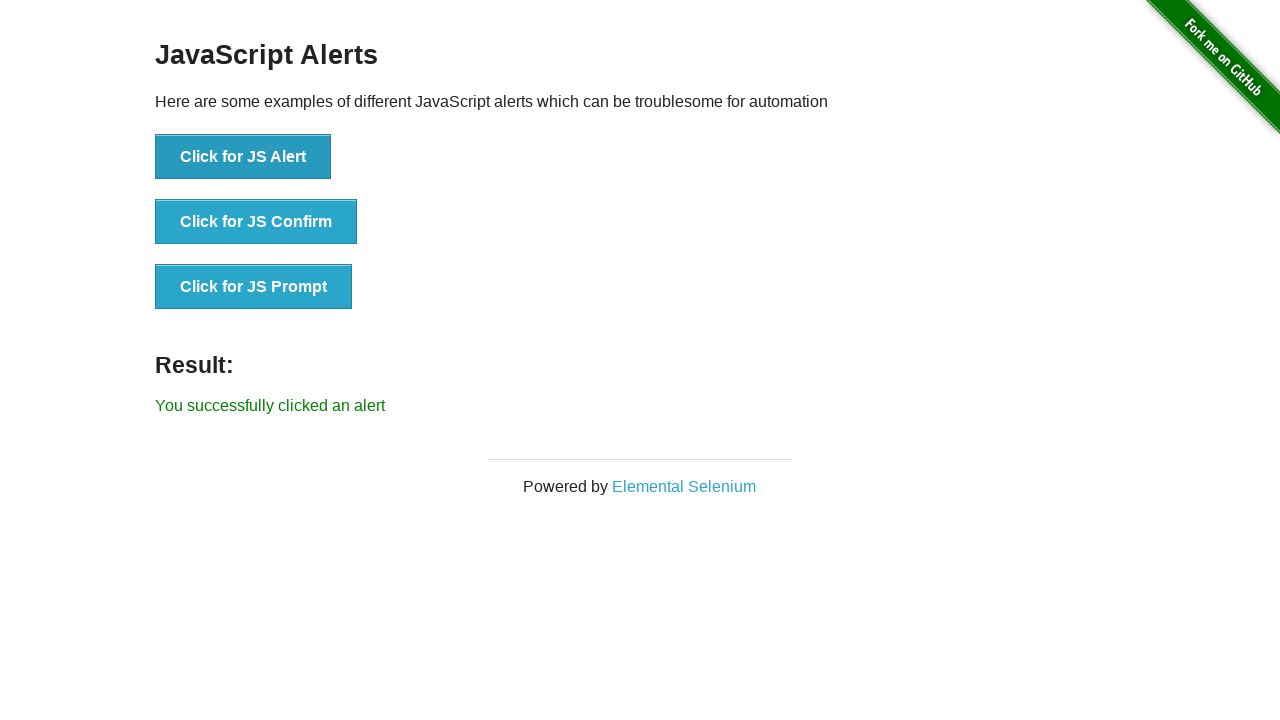

Set up dialog handler to accept alert
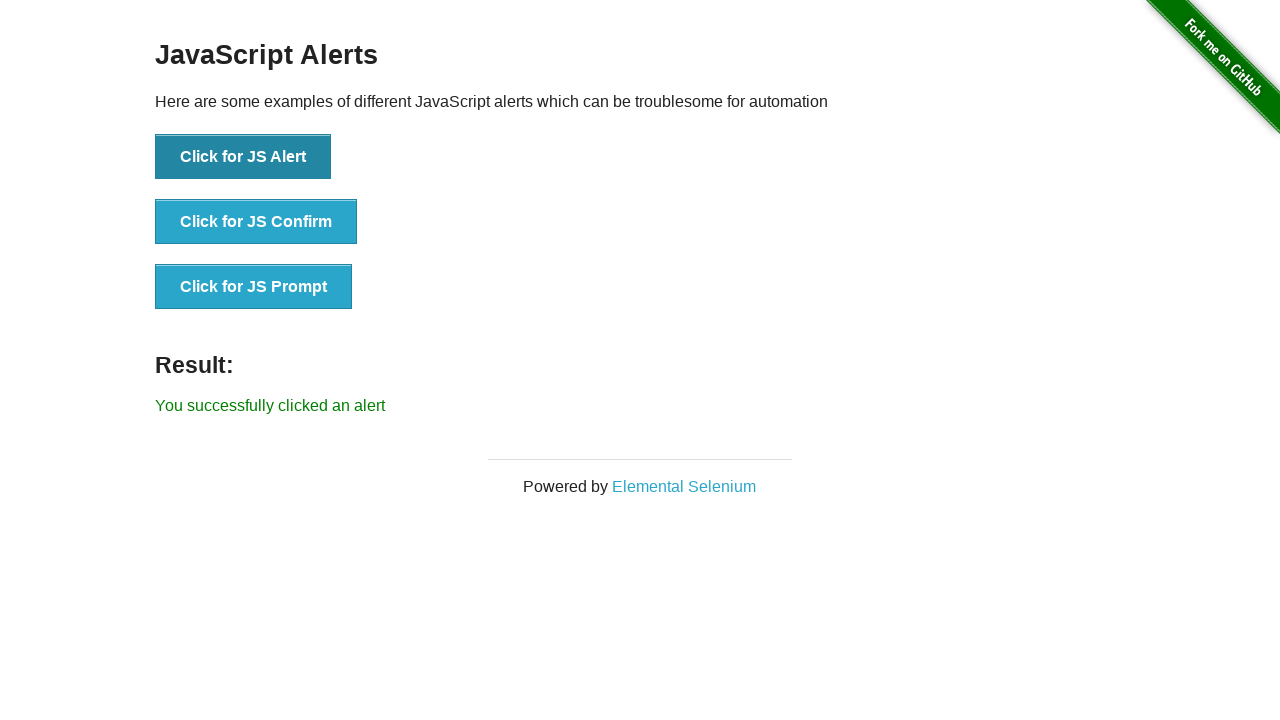

Alert accepted and dialog closed
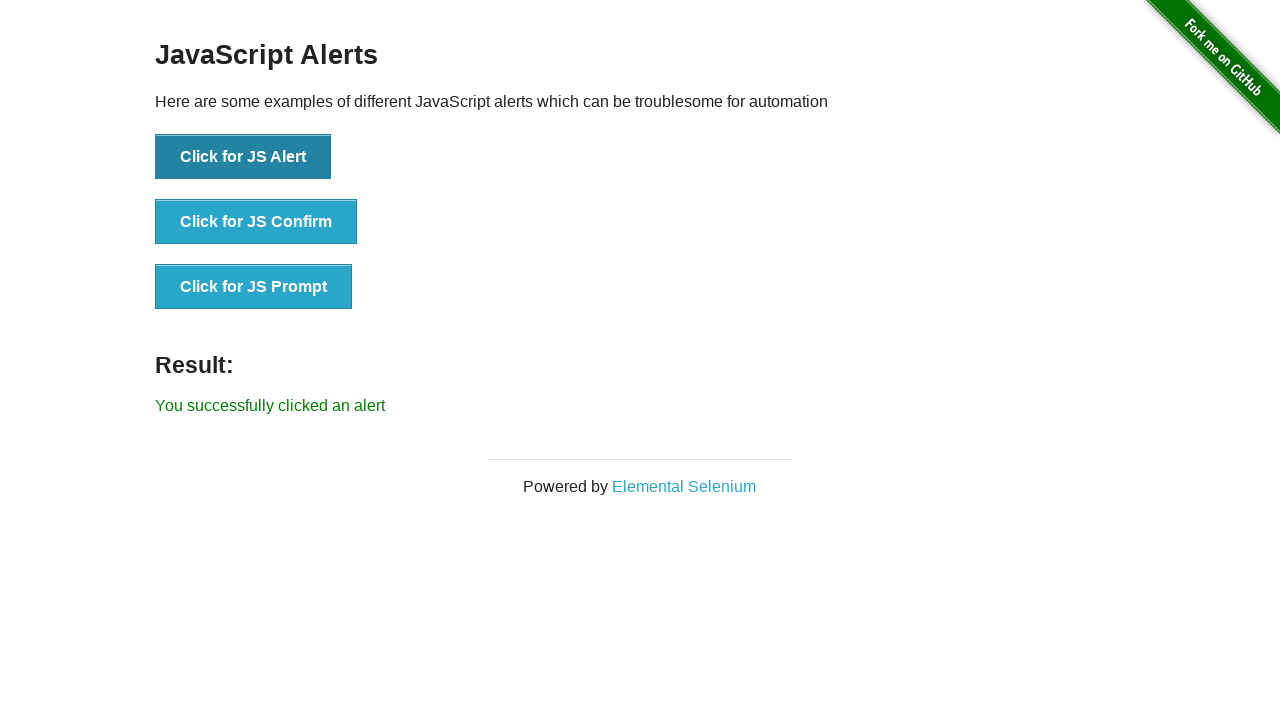

Clicked button to trigger confirmation dialog at (256, 222) on xpath=//button[normalize-space()='Click for JS Confirm']
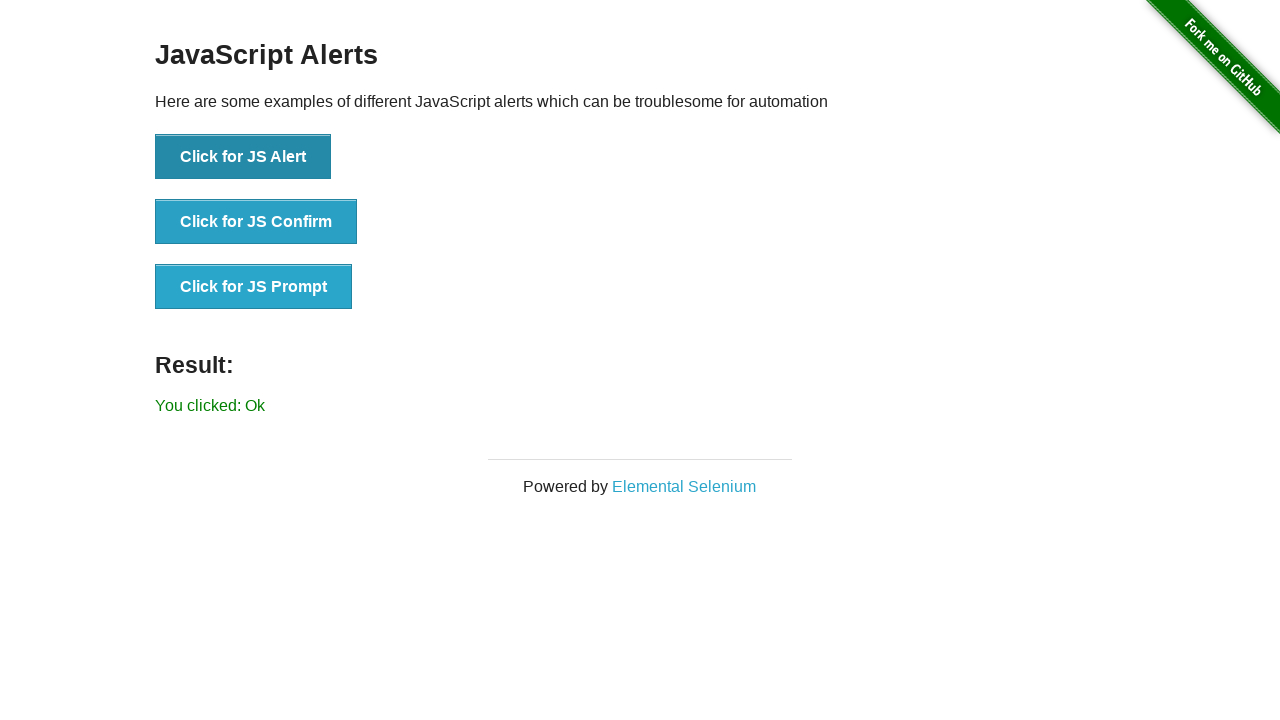

Set up dialog handler to dismiss confirmation
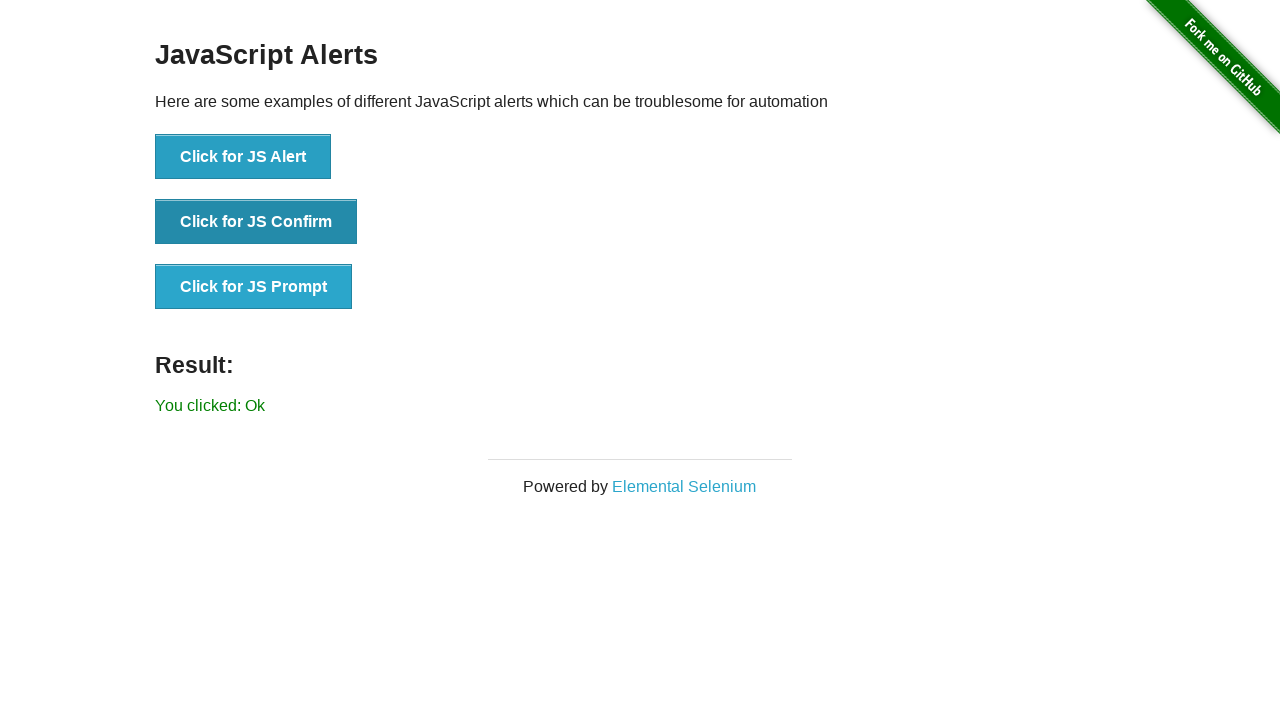

Confirmation dialog dismissed
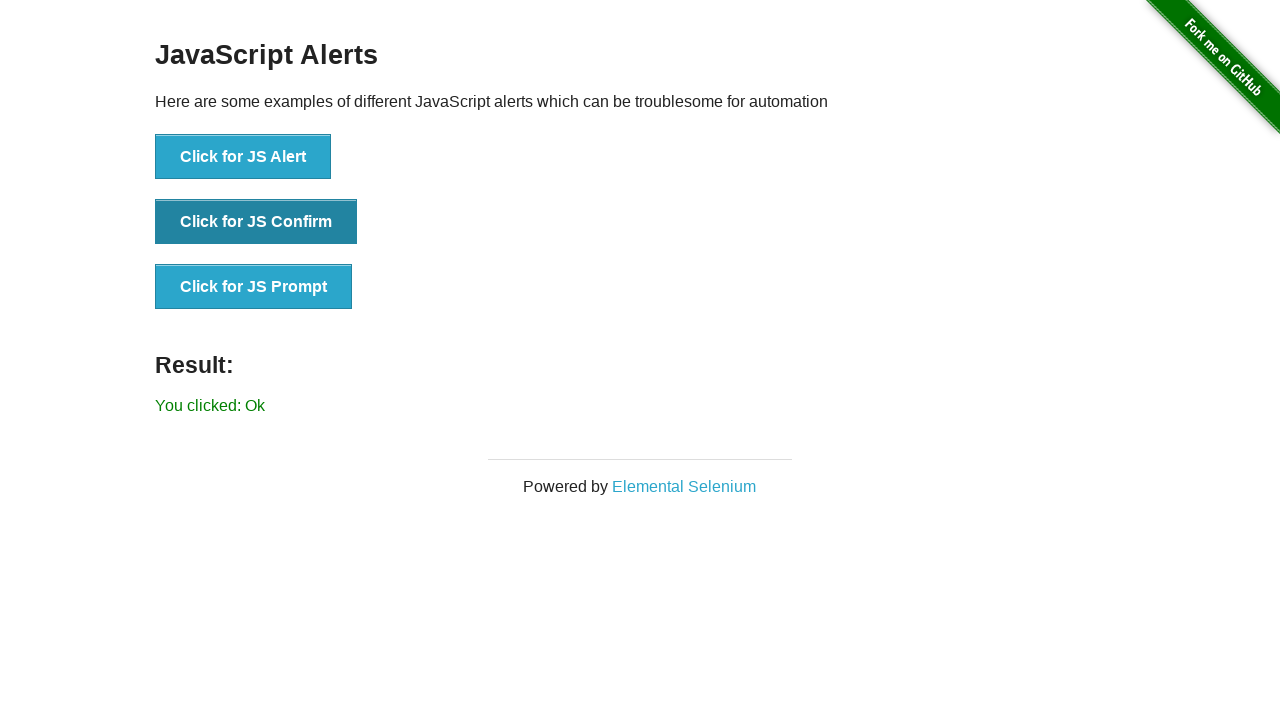

Set up dialog handler to accept prompt with 'Hello' text
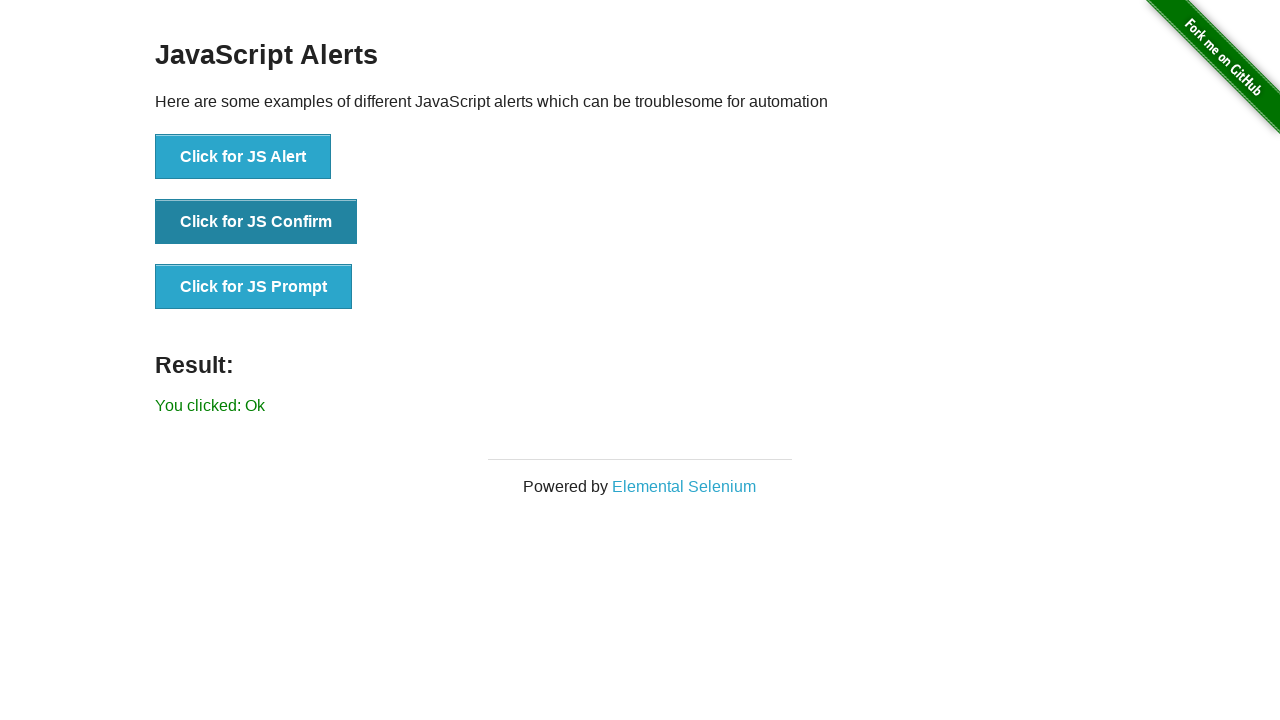

Clicked button to trigger prompt dialog at (254, 287) on xpath=//button[normalize-space()='Click for JS Prompt']
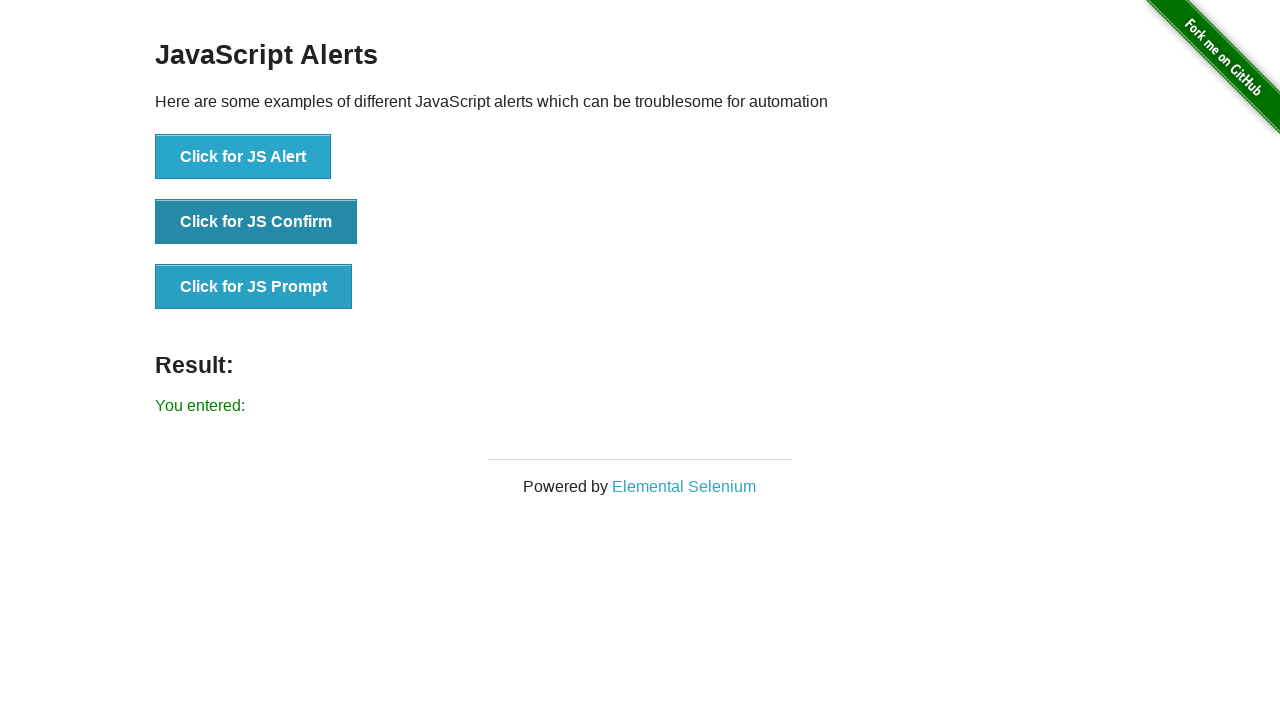

Prompt dialog handled with text input 'Hello'
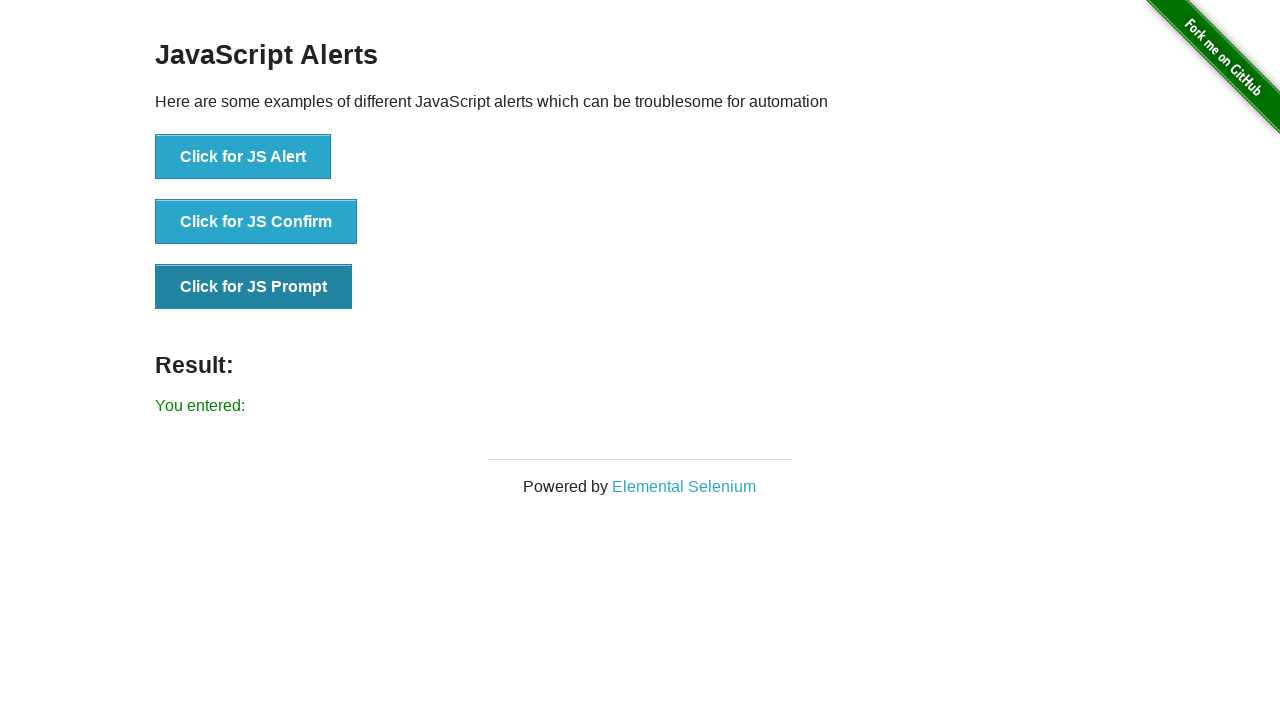

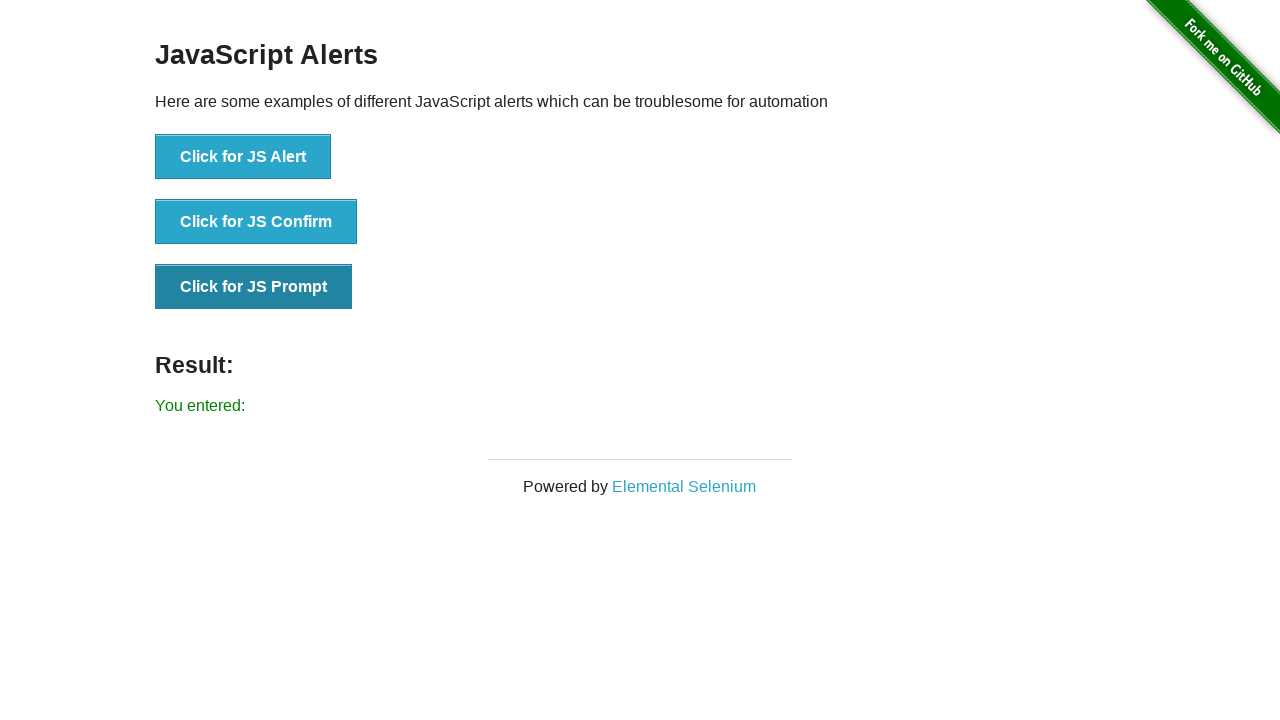